Tests clearing the complete state of all items by checking and unchecking the toggle all checkbox

Starting URL: https://demo.playwright.dev/todomvc

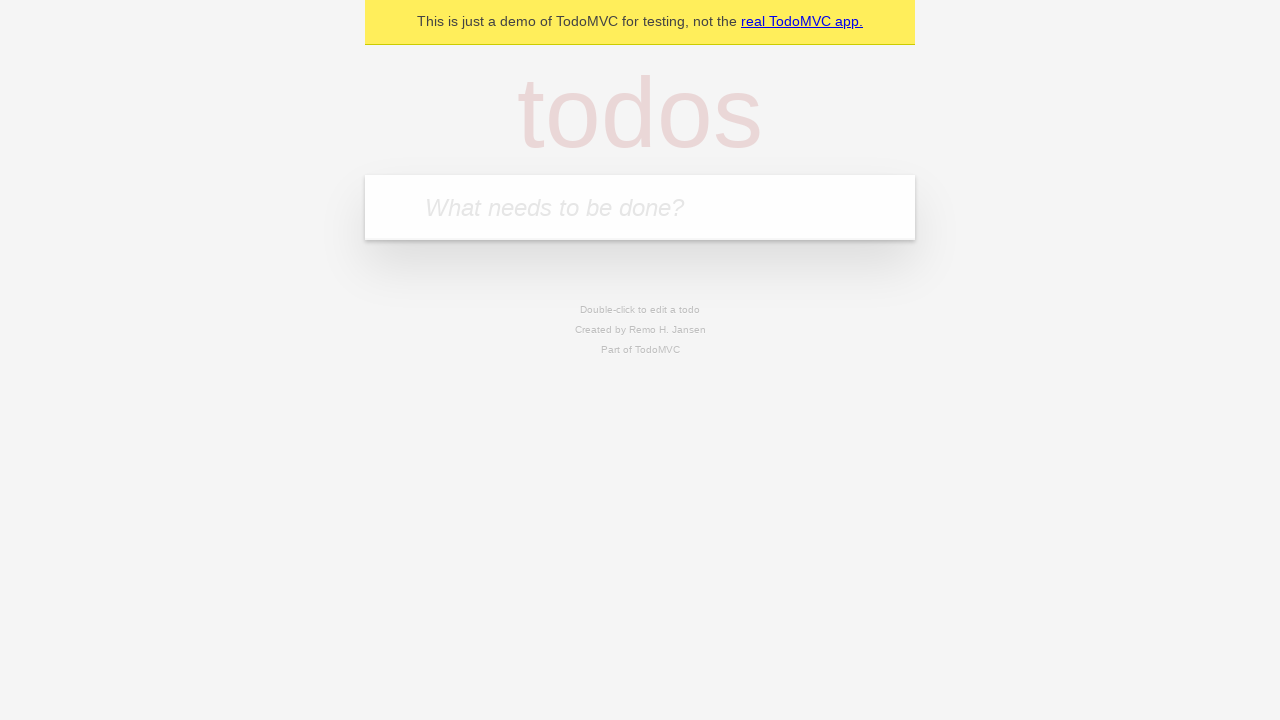

Filled new todo input with 'buy some cheese' on internal:attr=[placeholder="What needs to be done?"i]
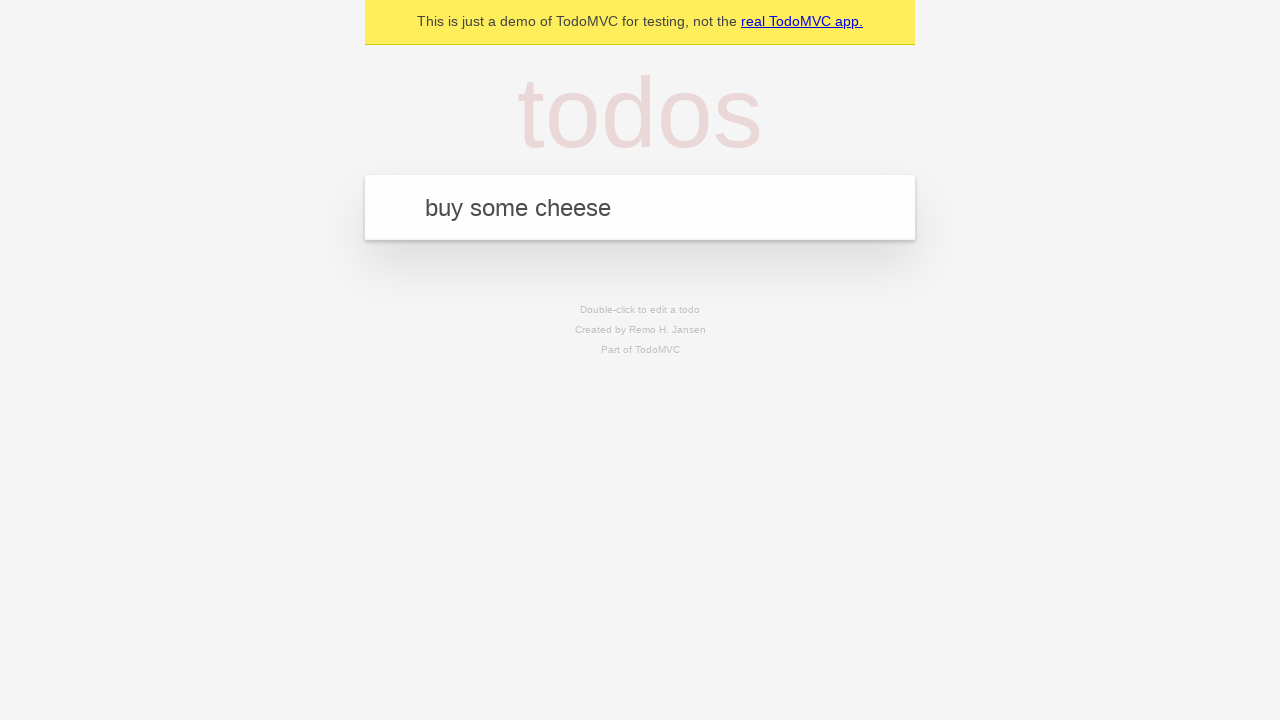

Pressed Enter to add todo 'buy some cheese' on internal:attr=[placeholder="What needs to be done?"i]
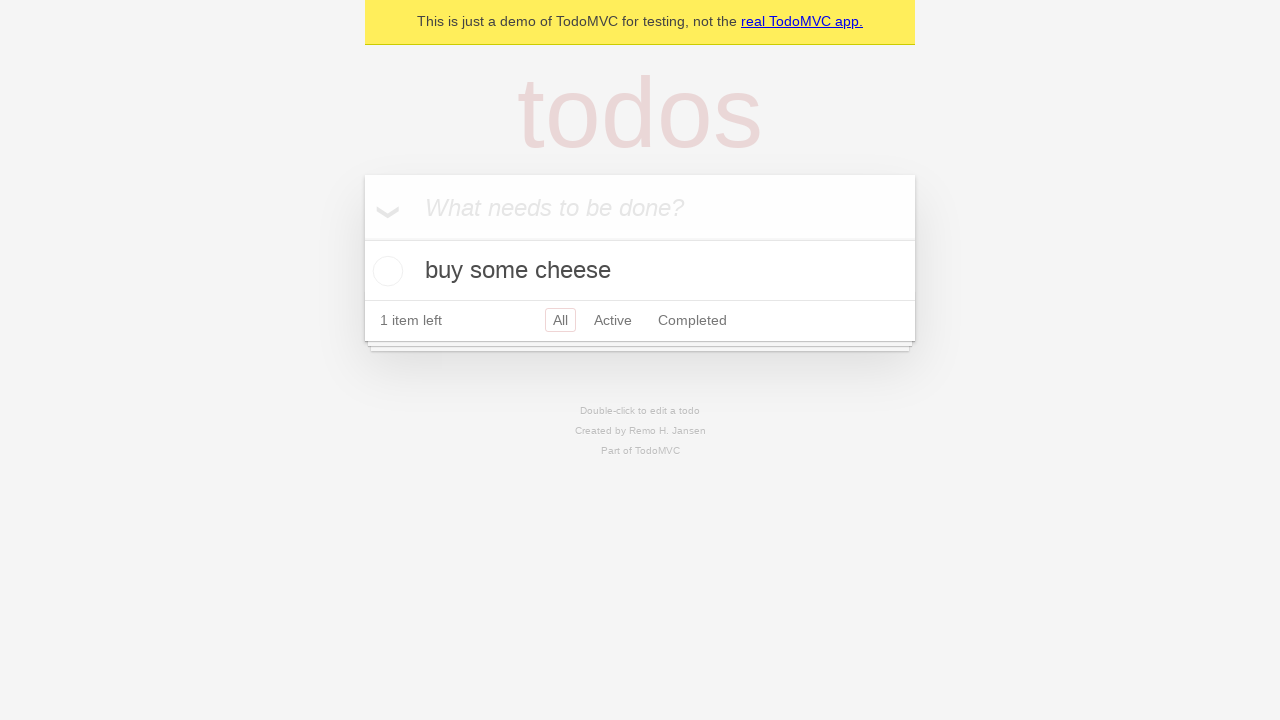

Filled new todo input with 'feed the cat' on internal:attr=[placeholder="What needs to be done?"i]
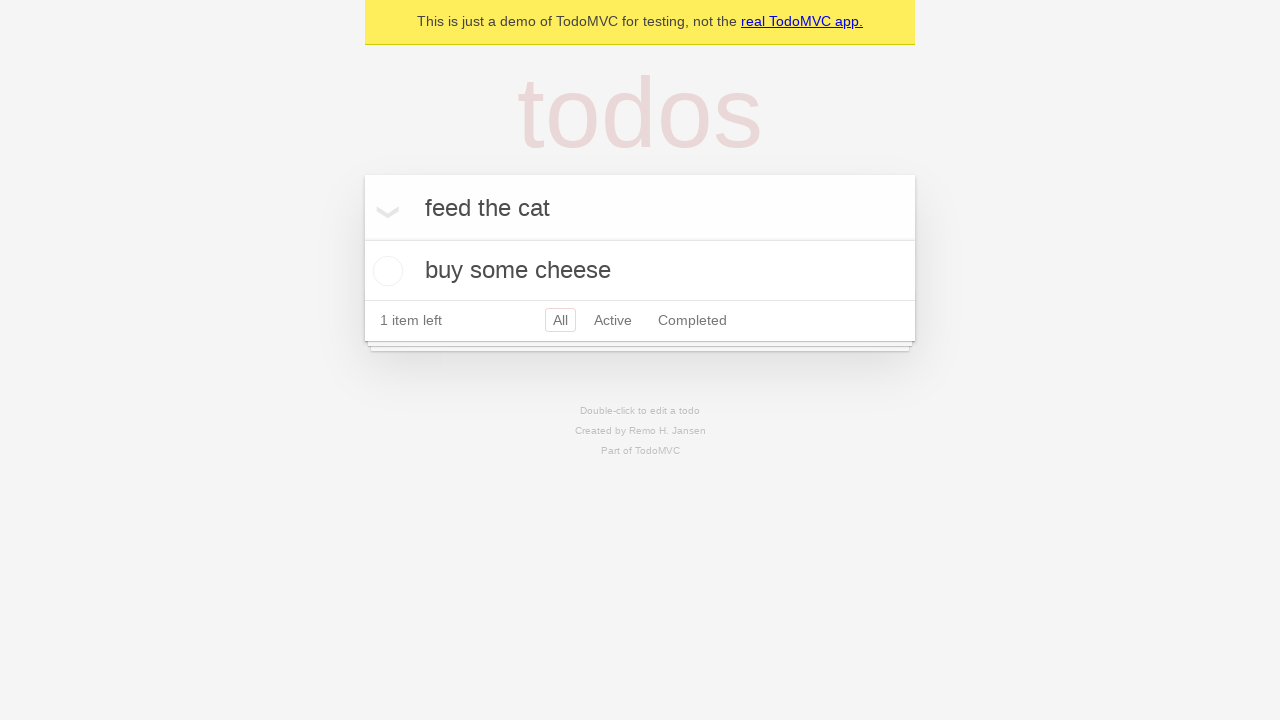

Pressed Enter to add todo 'feed the cat' on internal:attr=[placeholder="What needs to be done?"i]
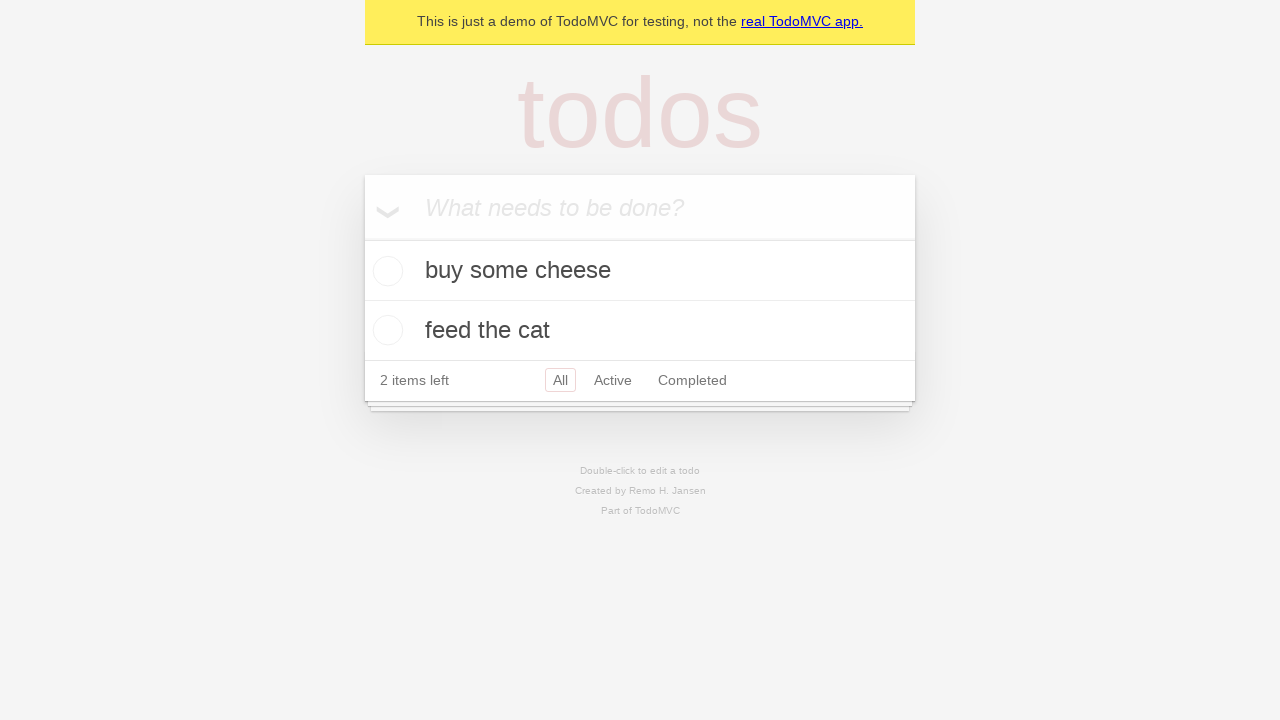

Filled new todo input with 'book a doctors appointment' on internal:attr=[placeholder="What needs to be done?"i]
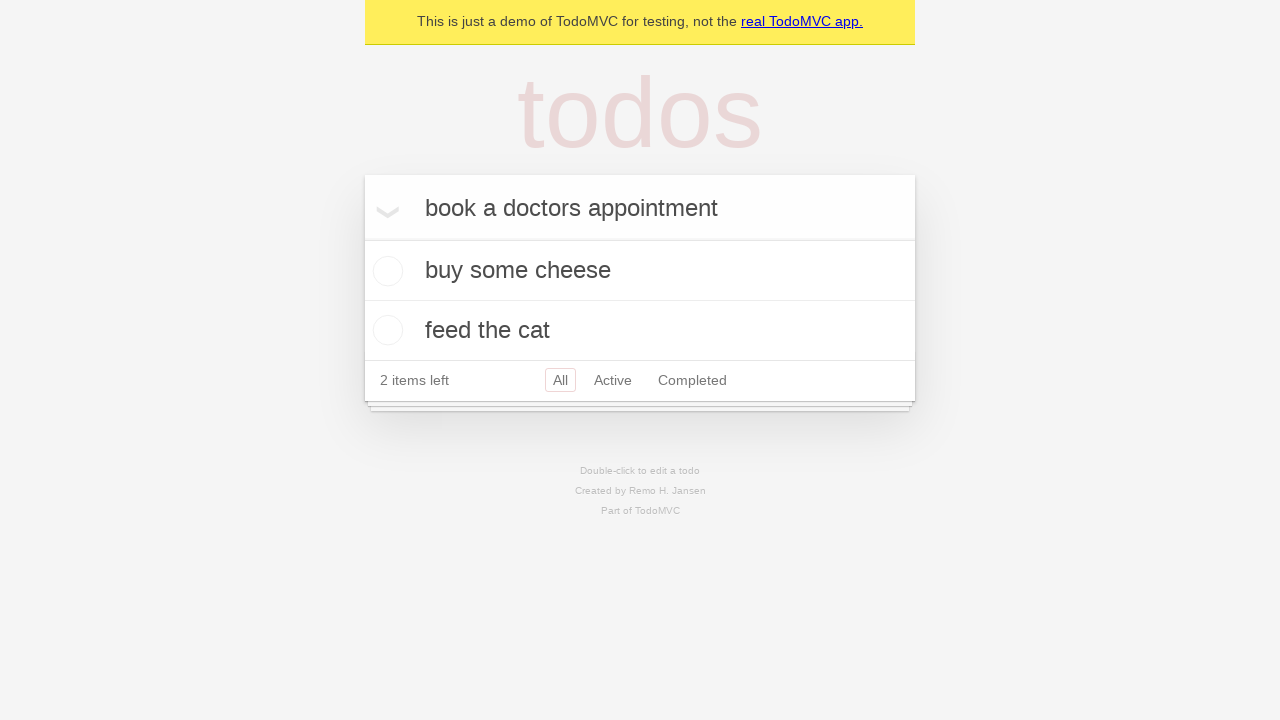

Pressed Enter to add todo 'book a doctors appointment' on internal:attr=[placeholder="What needs to be done?"i]
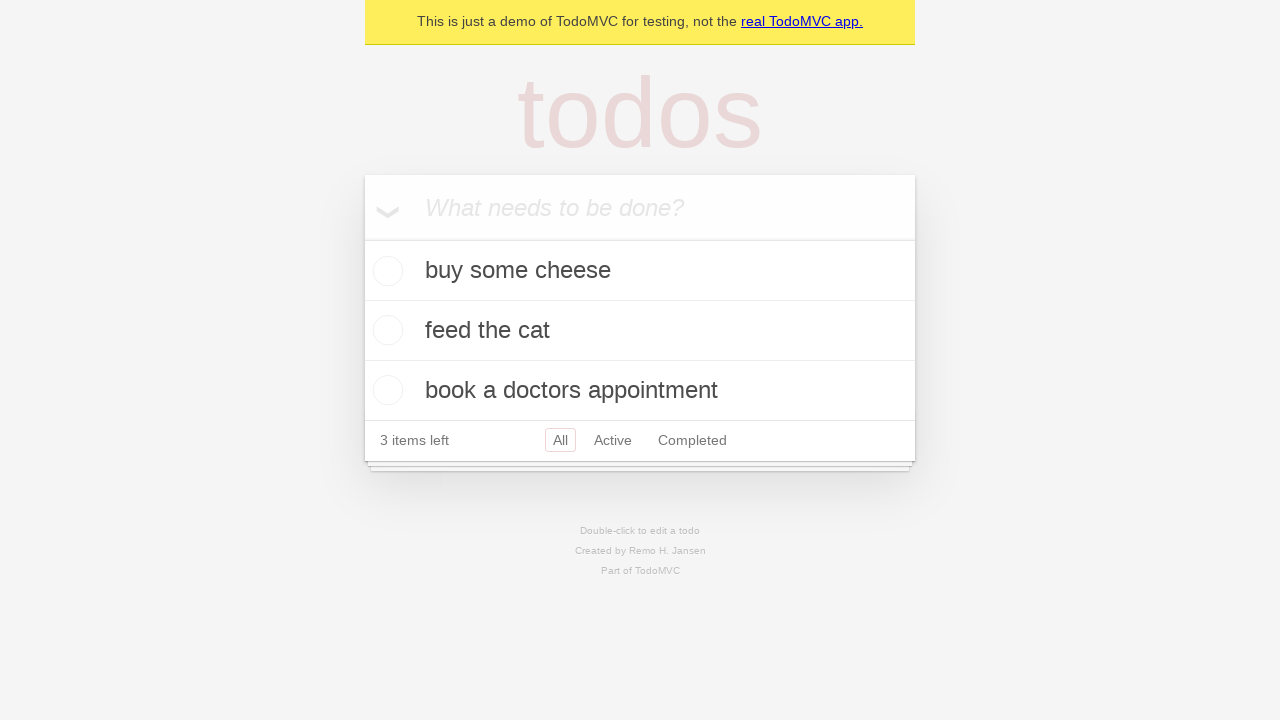

Clicked toggle all checkbox to mark all items as complete at (362, 238) on internal:label="Mark all as complete"i
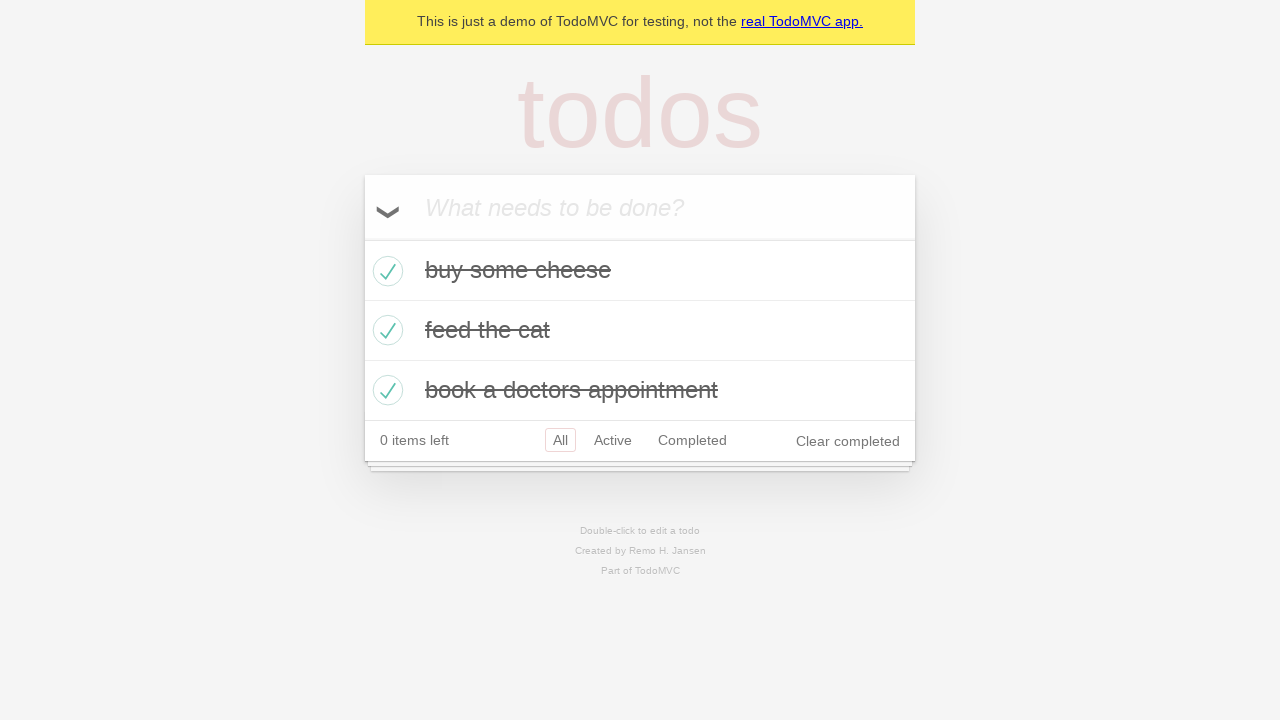

Clicked toggle all checkbox to uncheck all items and clear complete state at (362, 238) on internal:label="Mark all as complete"i
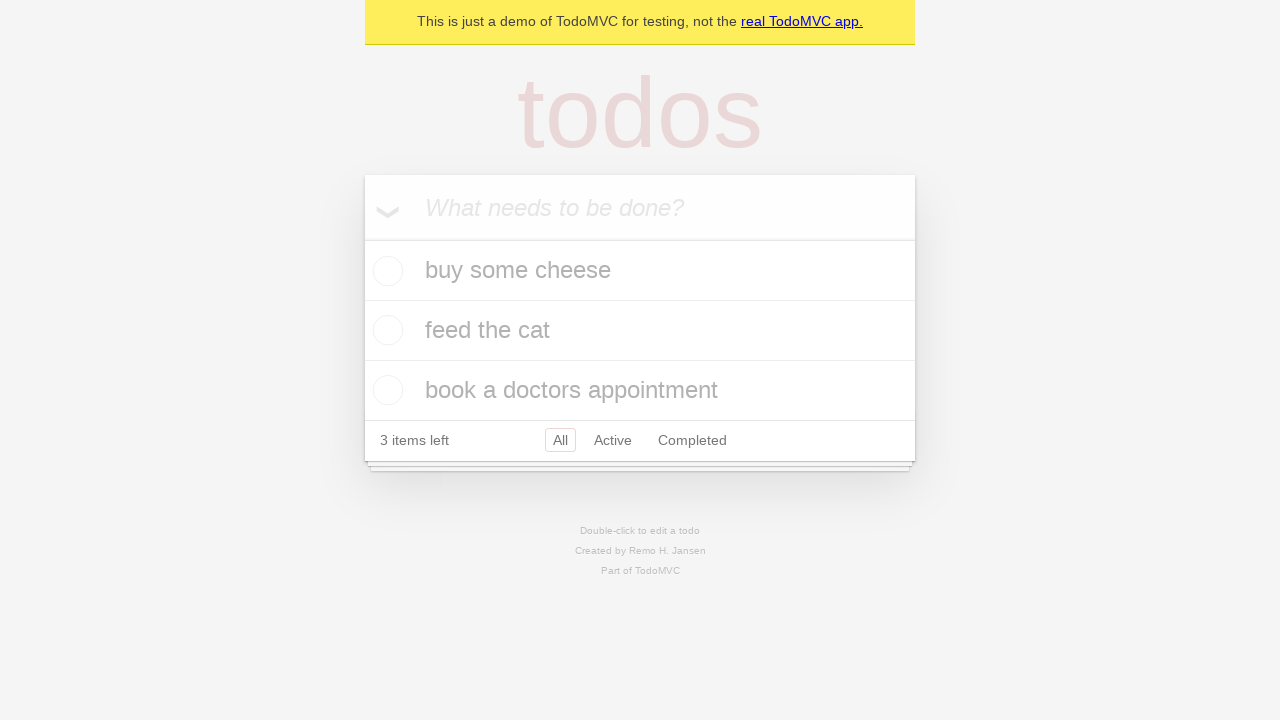

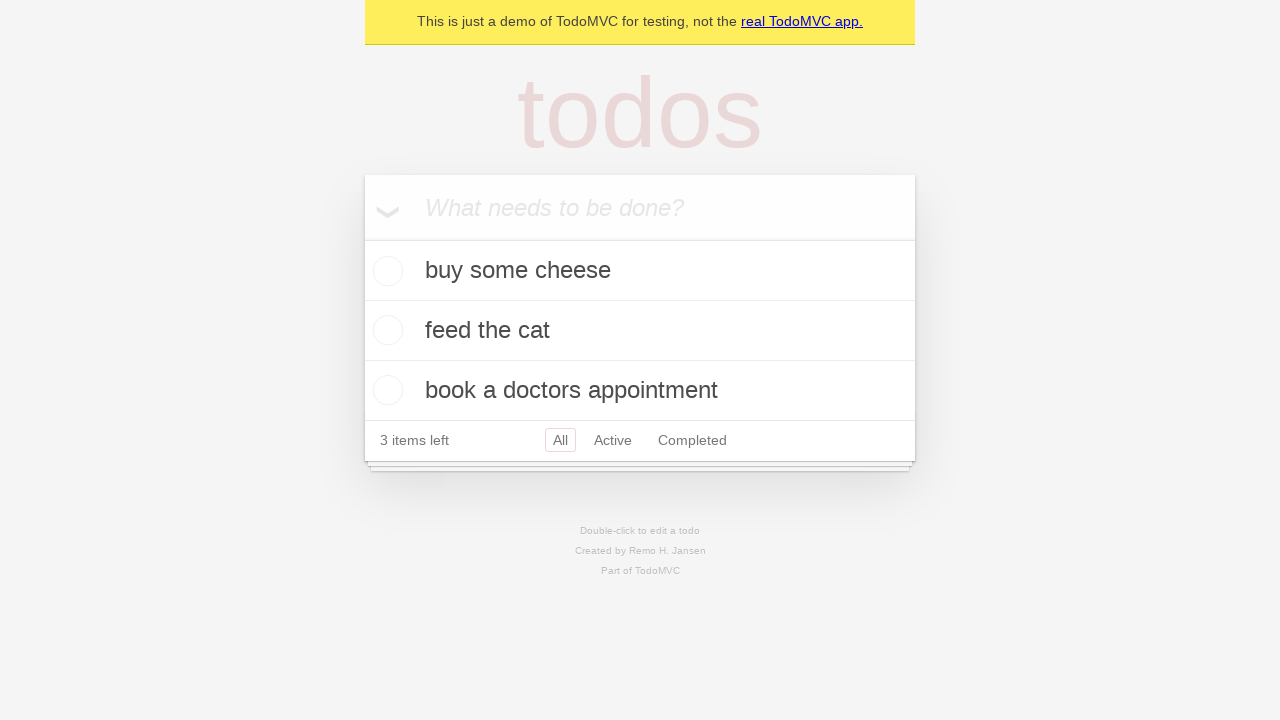